Tests checkbox functionality by clicking the first checkbox to select it and clicking the second checkbox to deselect it, then verifying their states.

Starting URL: http://the-internet.herokuapp.com/checkboxes

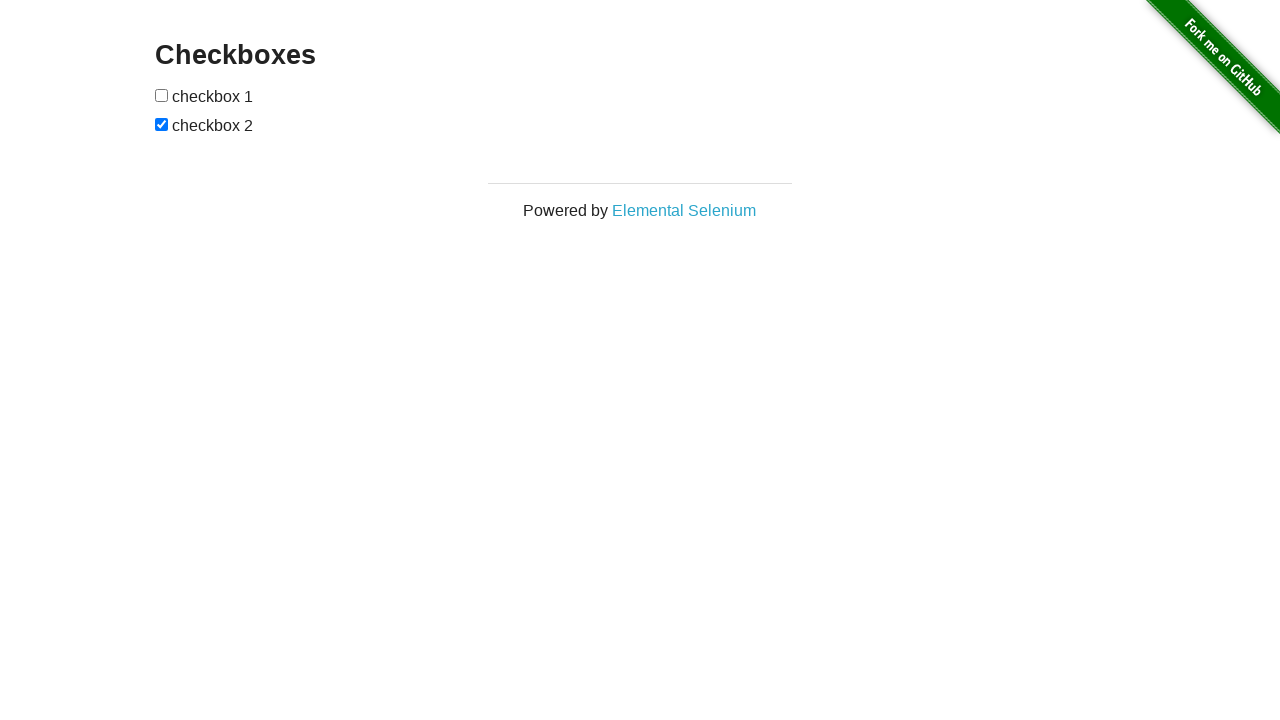

Clicked the first checkbox to select it at (162, 95) on xpath=//input[@type='checkbox'][1]
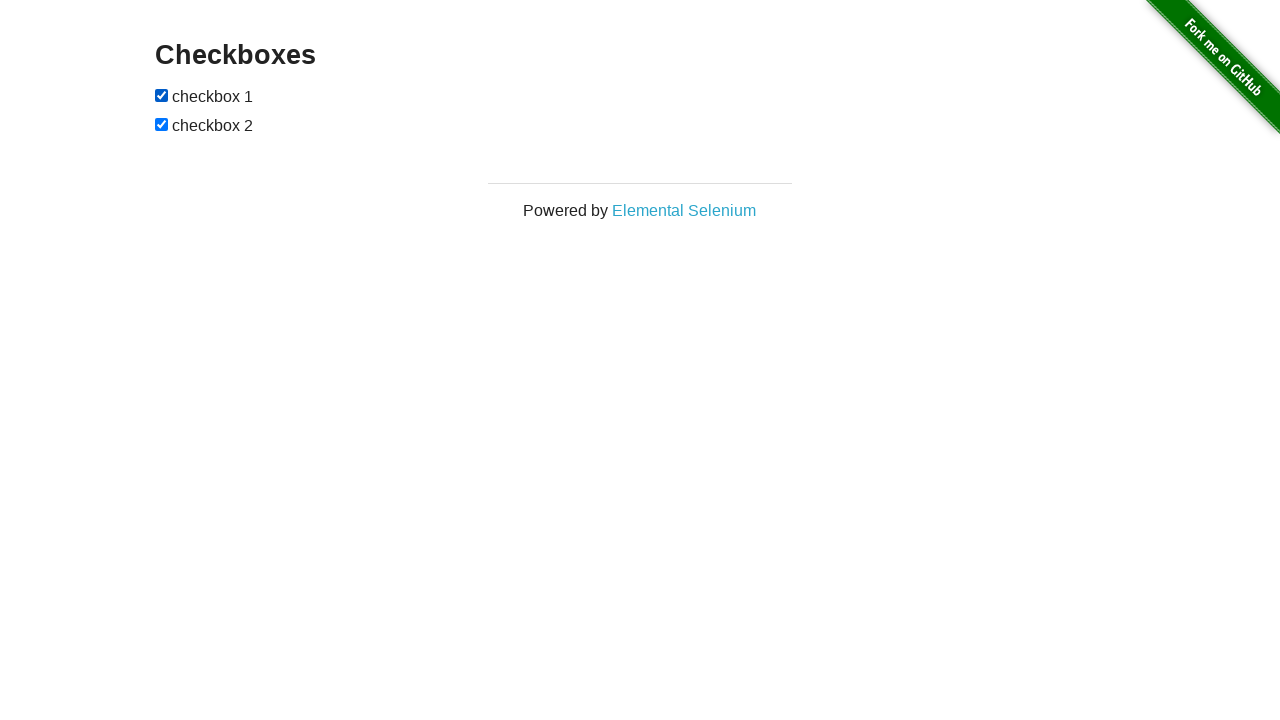

Verified that the first checkbox is selected
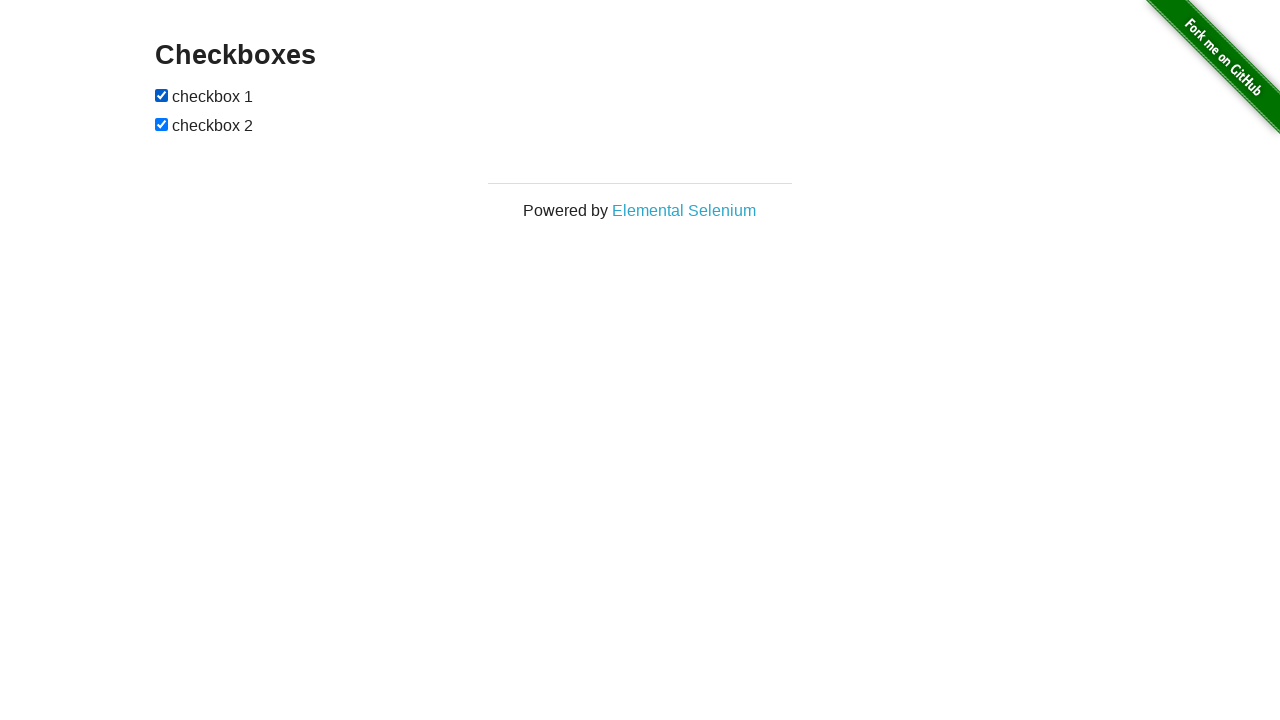

Clicked the second checkbox to deselect it at (162, 124) on xpath=//input[@type='checkbox'][2]
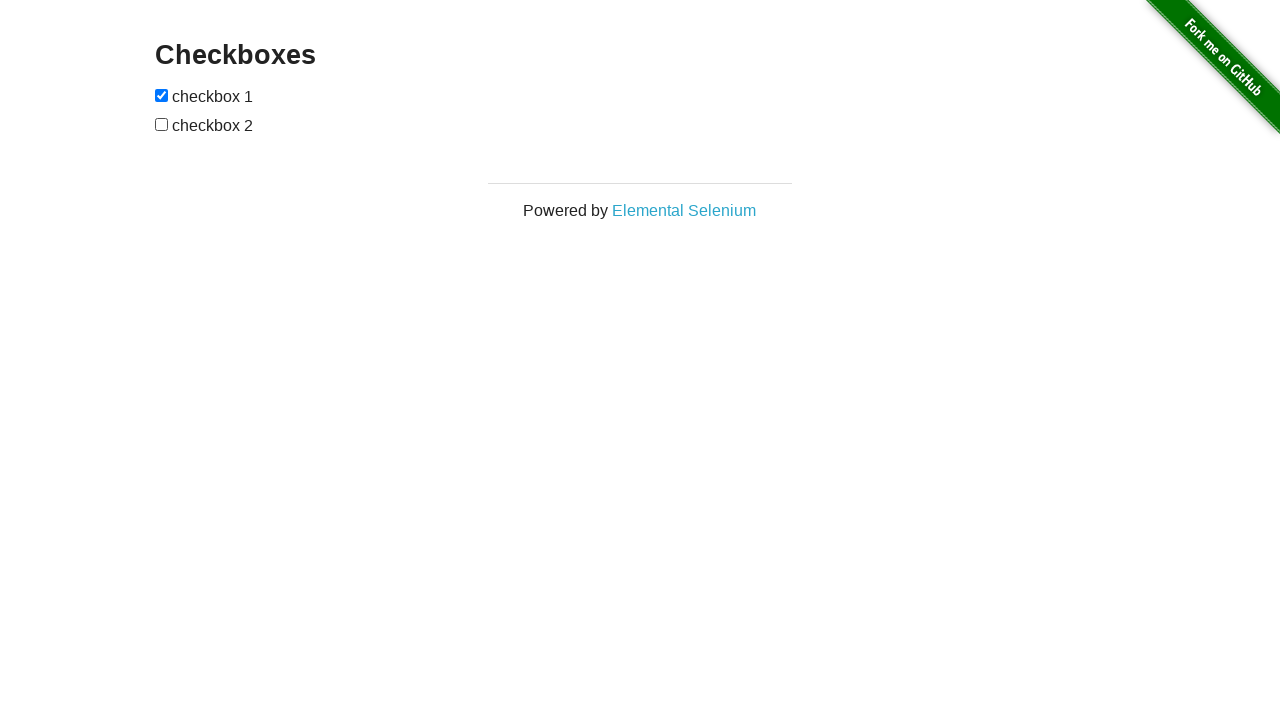

Verified that the second checkbox is not selected
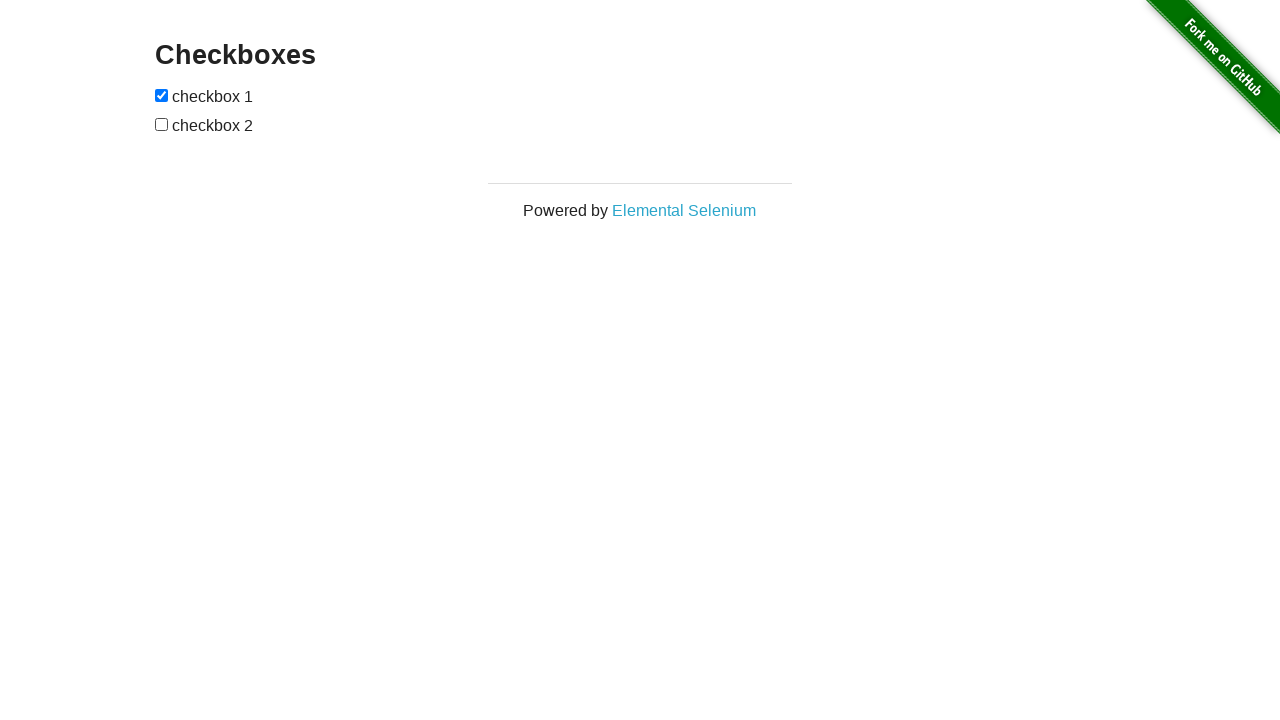

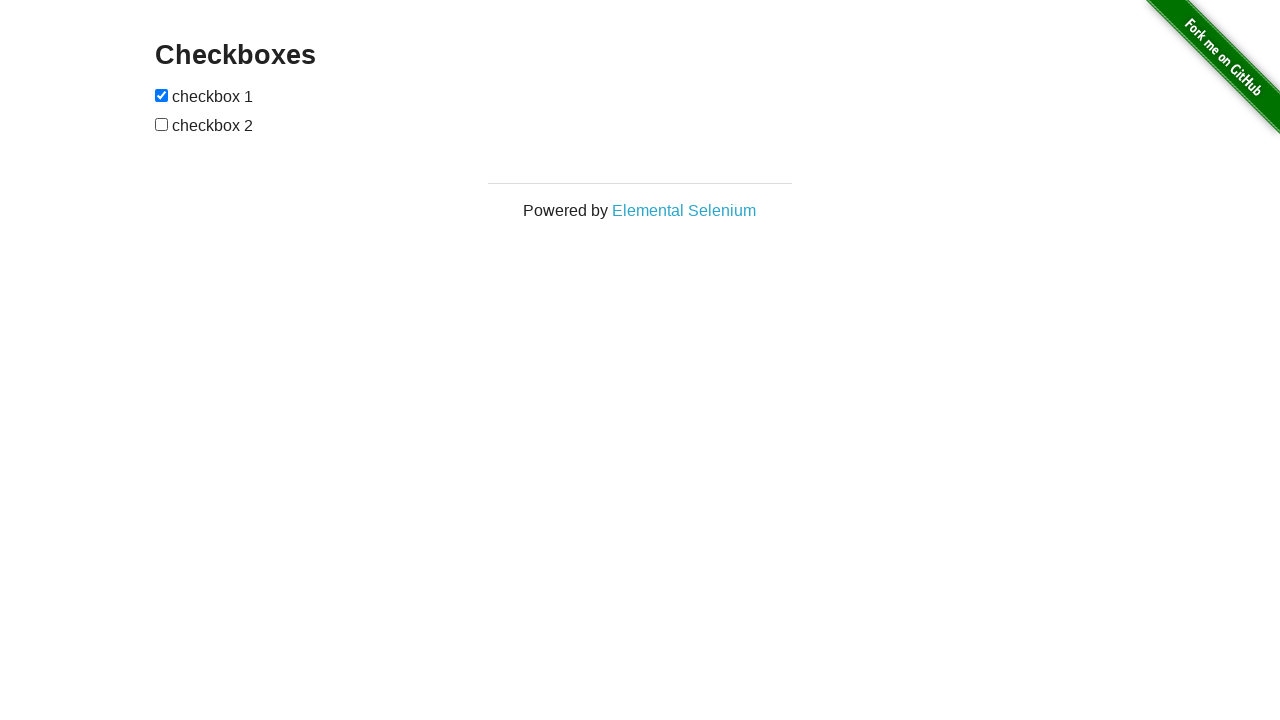